Tests dropdown/select element functionality by selecting options by value and visible text

Starting URL: https://the-internet.herokuapp.com/dropdown

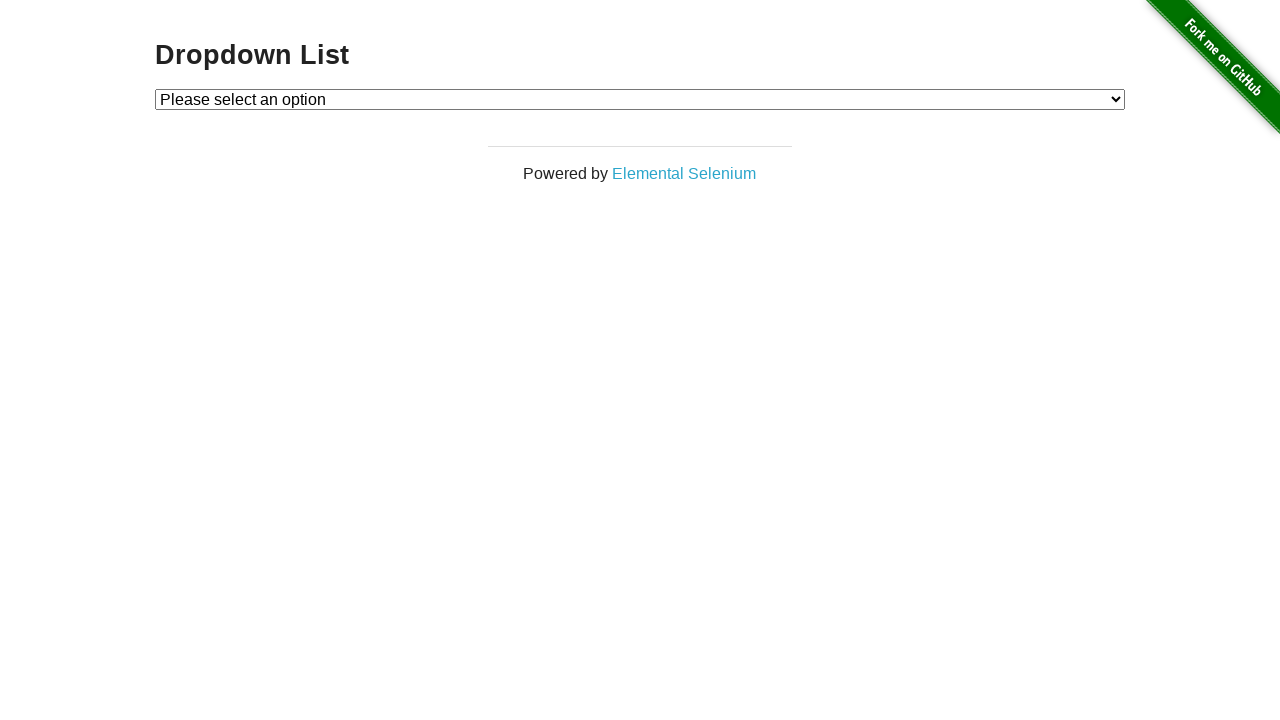

Selected dropdown option by value '1' on #dropdown
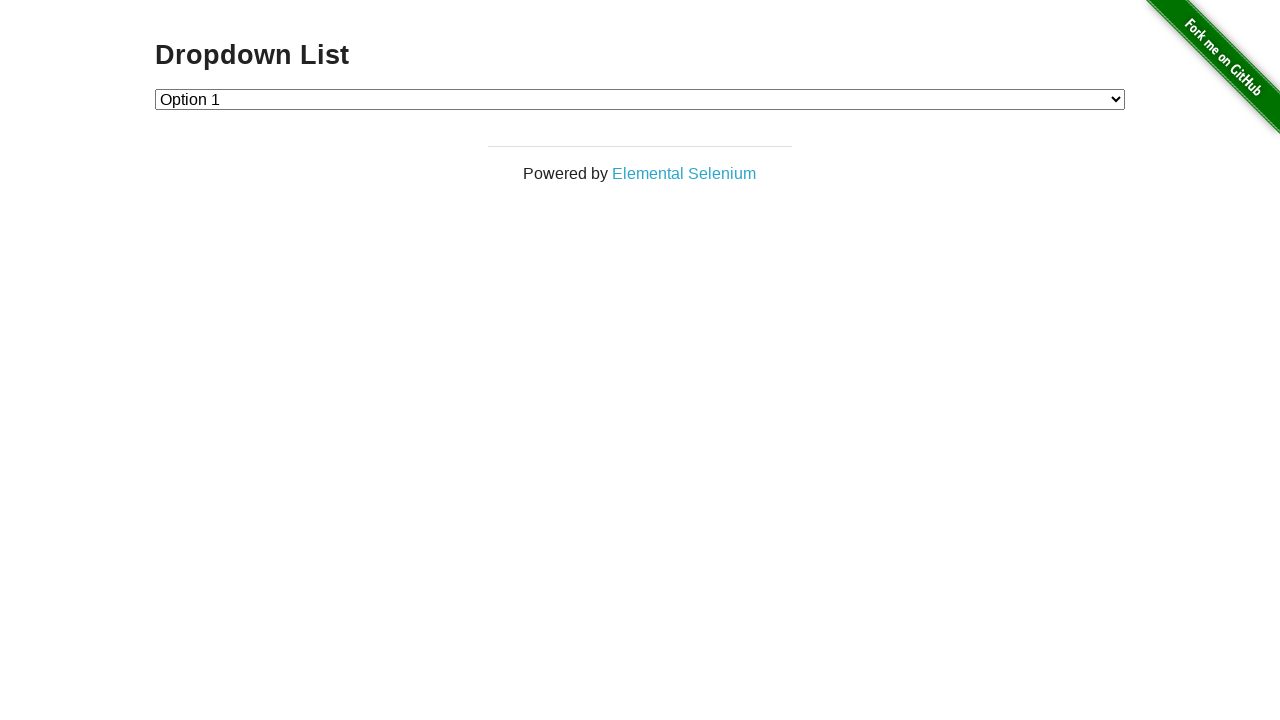

Selected dropdown option by value '2' on #dropdown
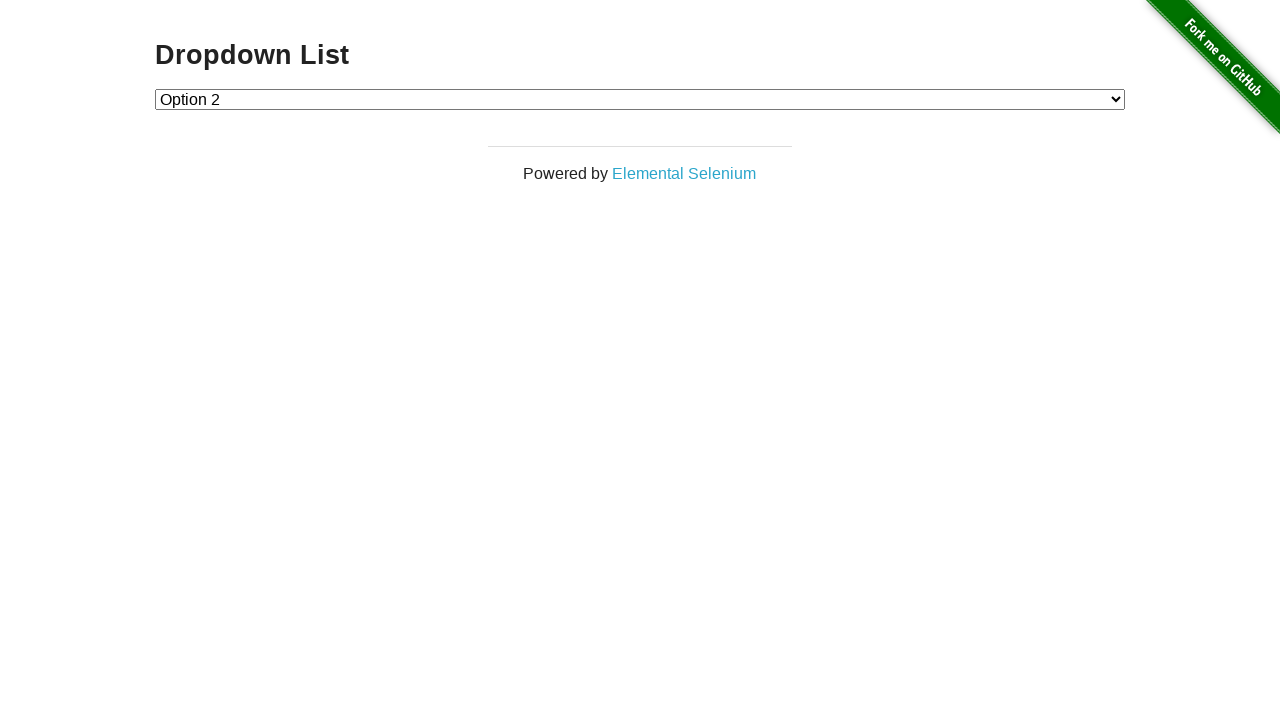

Selected dropdown option by visible text 'Option 1' on #dropdown
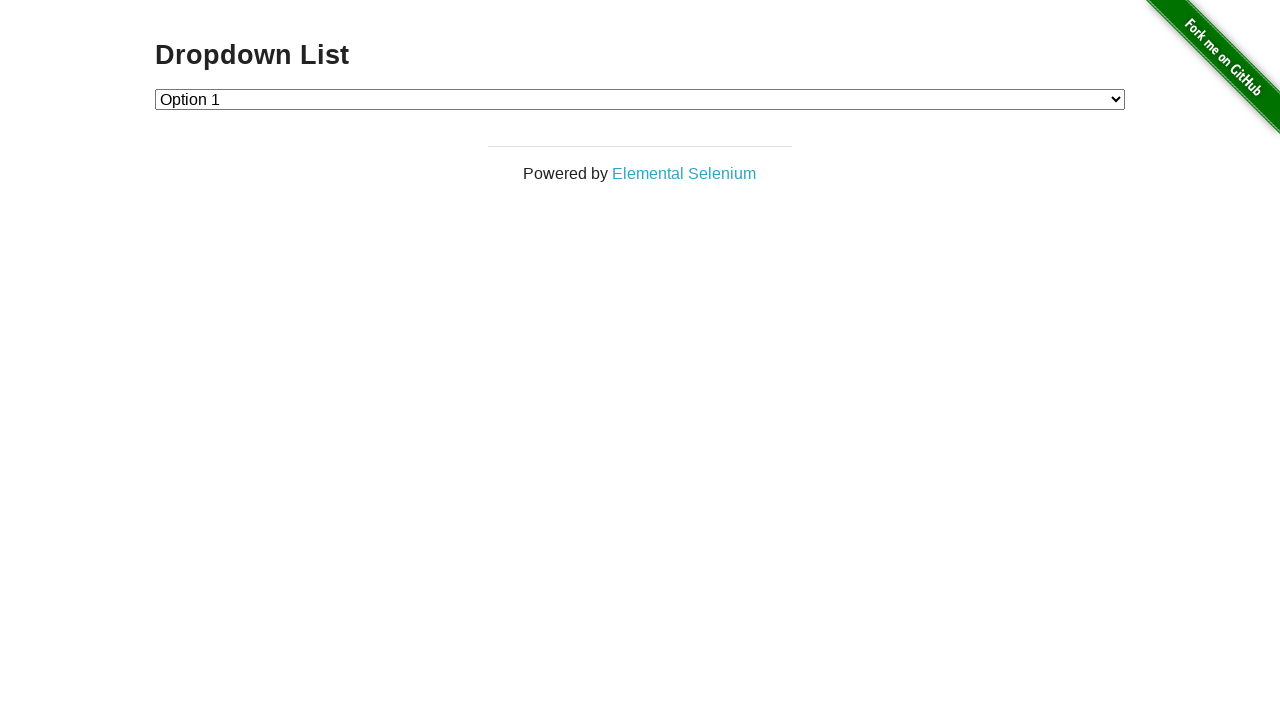

Selected dropdown option by visible text 'Option 2' on #dropdown
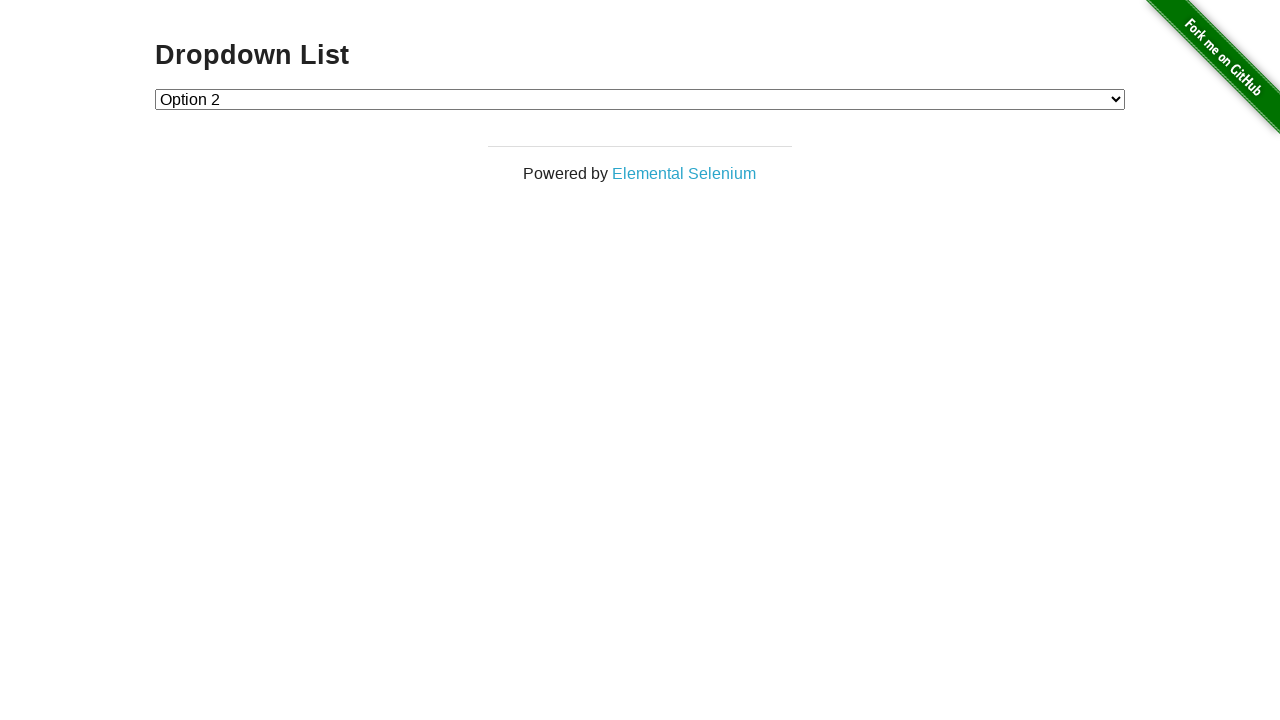

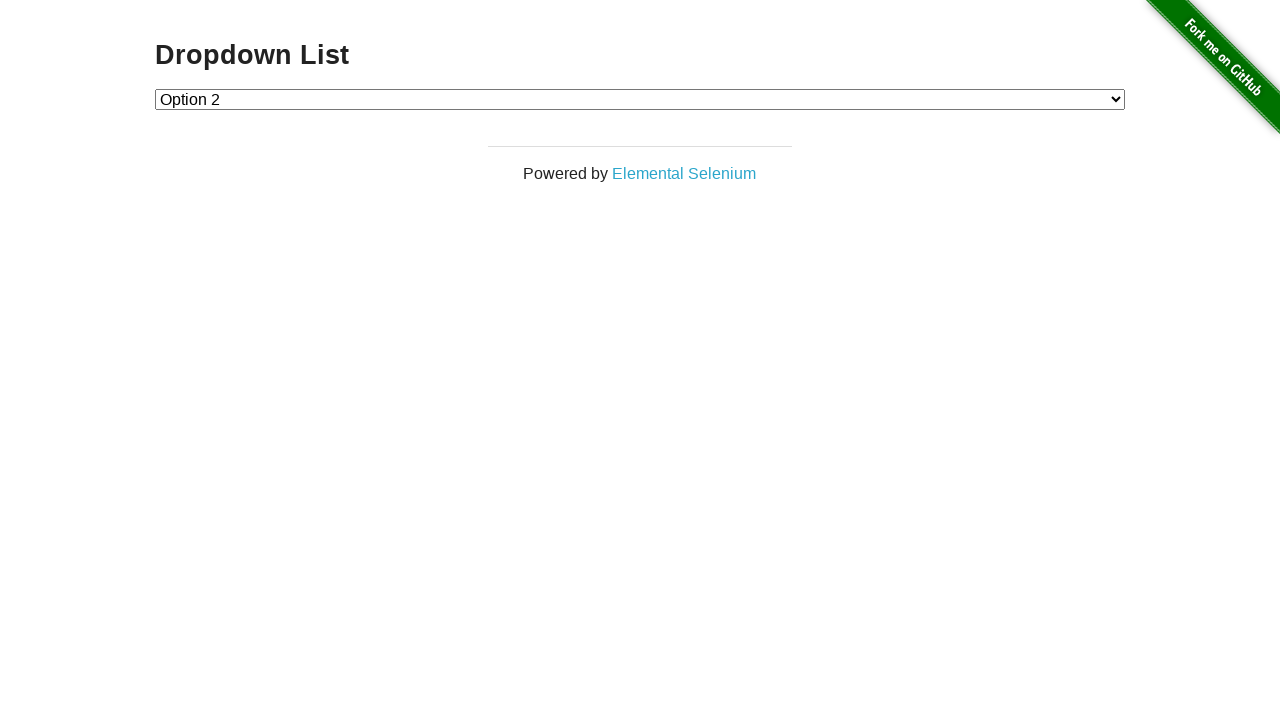